Tests a registration form by filling only first name and email fields (skipping last name), then submitting and checking for successful registration message.

Starting URL: http://suninjuly.github.io/registration2.html

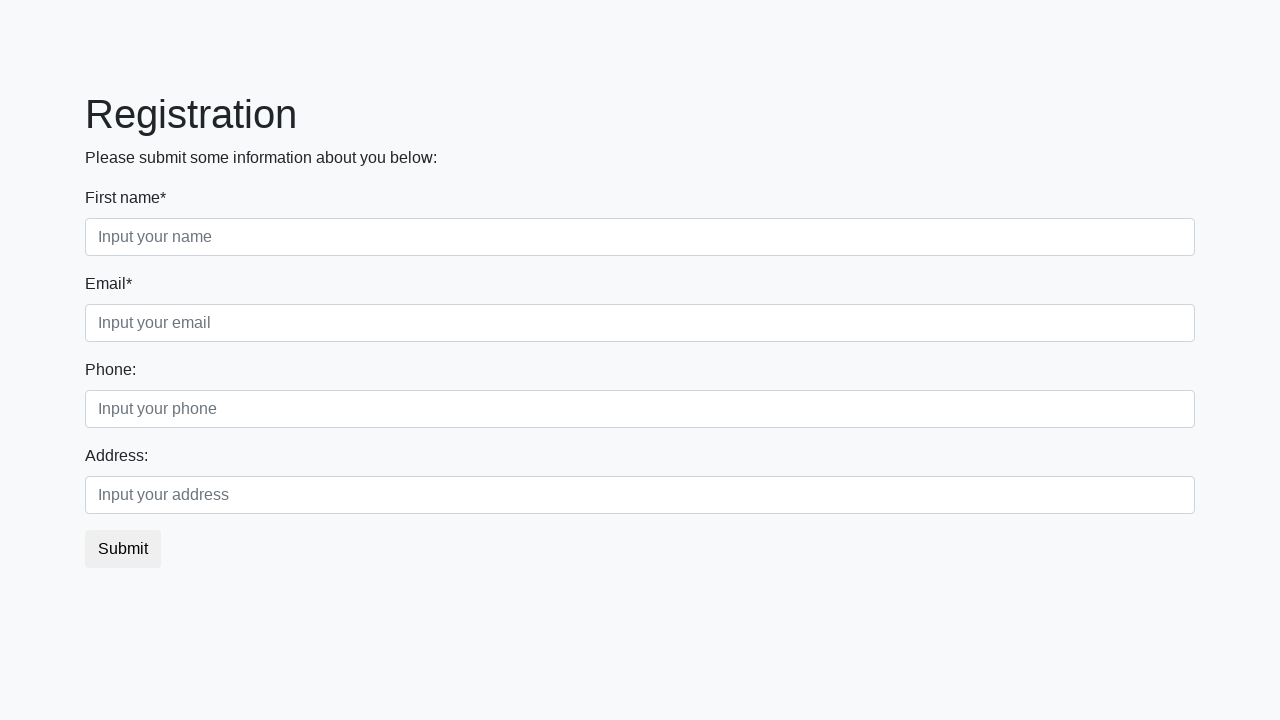

Filled first name field with 'Вася' on div.first_block input.form-control.first
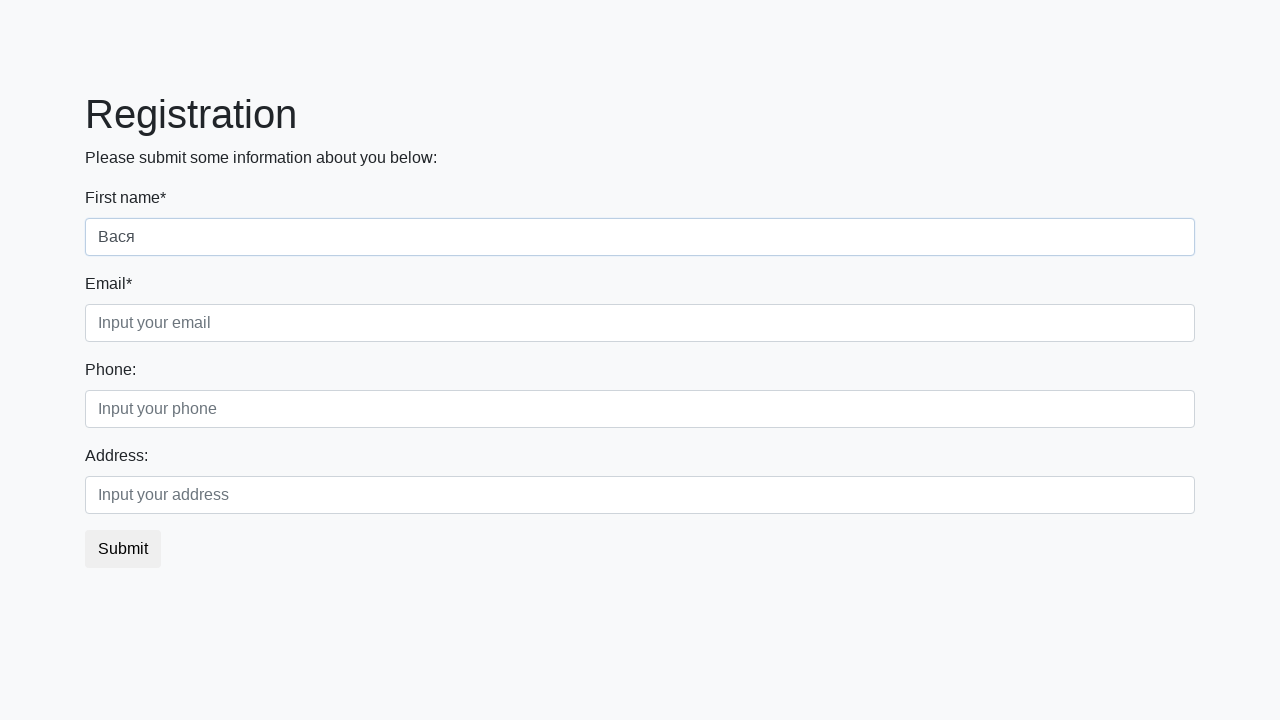

Filled email field with 'vasya@rogov' on div.first_block input.form-control.third
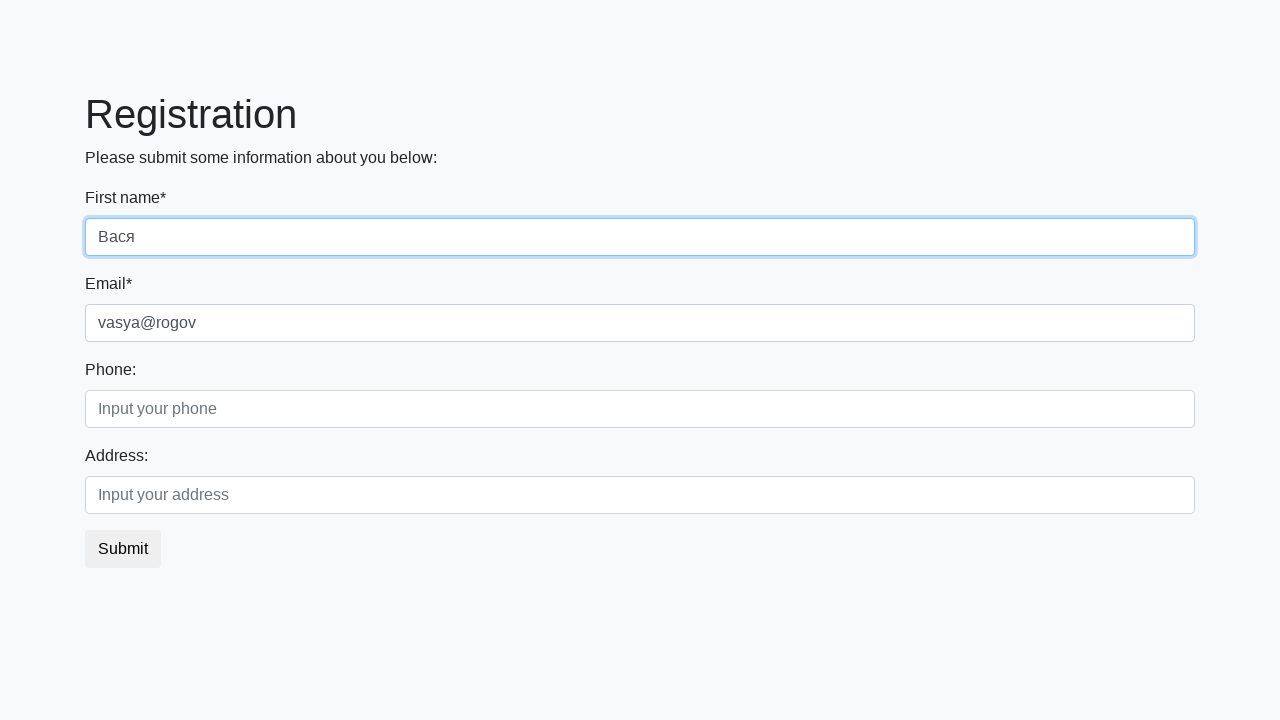

Clicked submit button at (123, 549) on button.btn
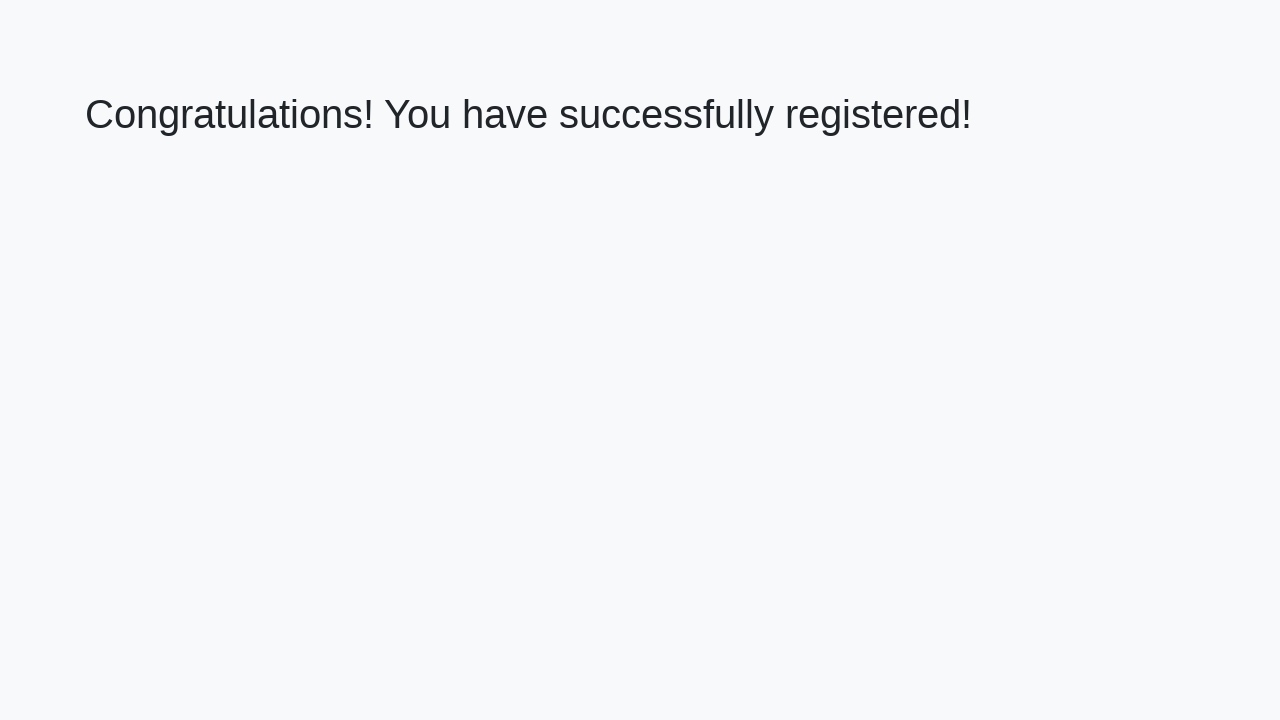

Success message heading loaded
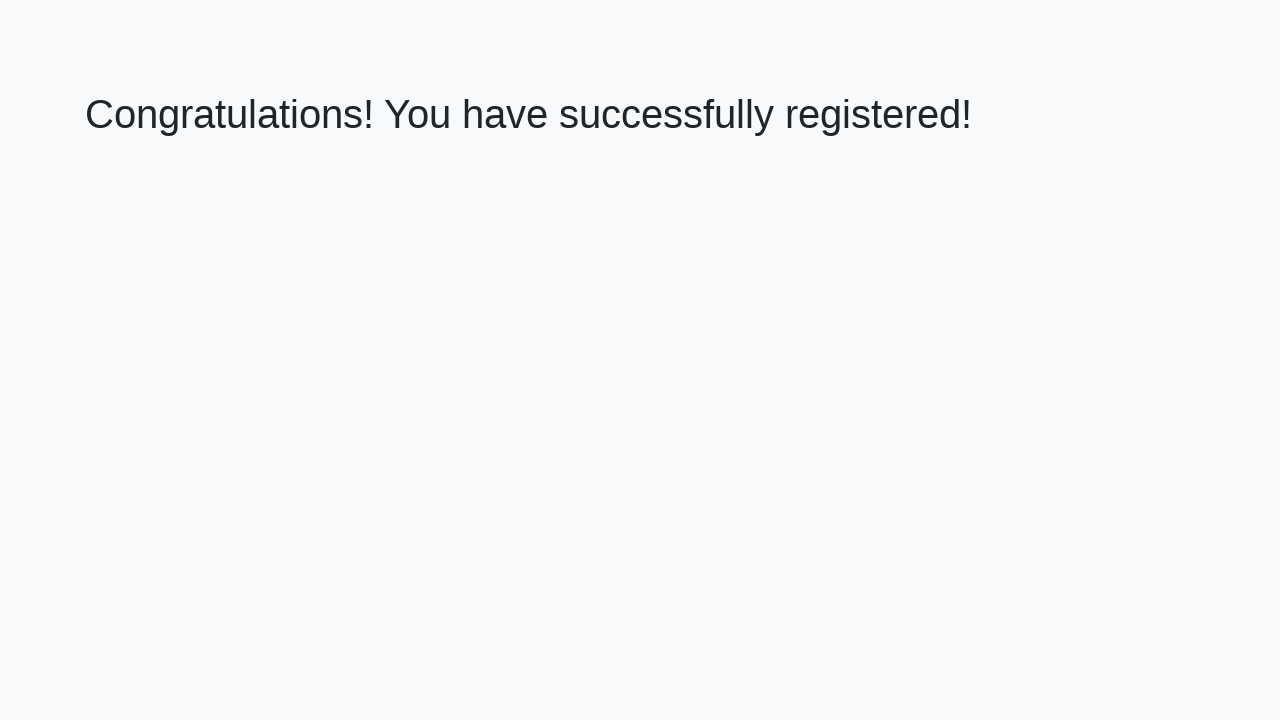

Retrieved success message text: 'Congratulations! You have successfully registered!'
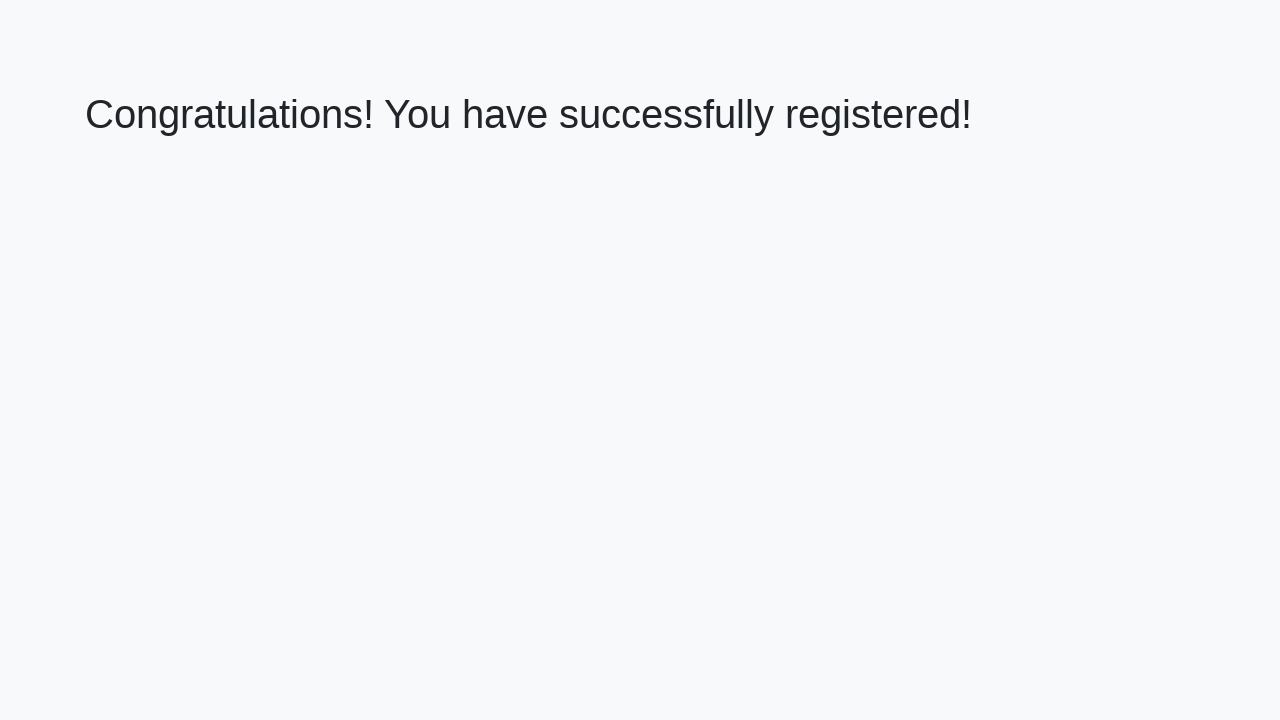

Verified successful registration message
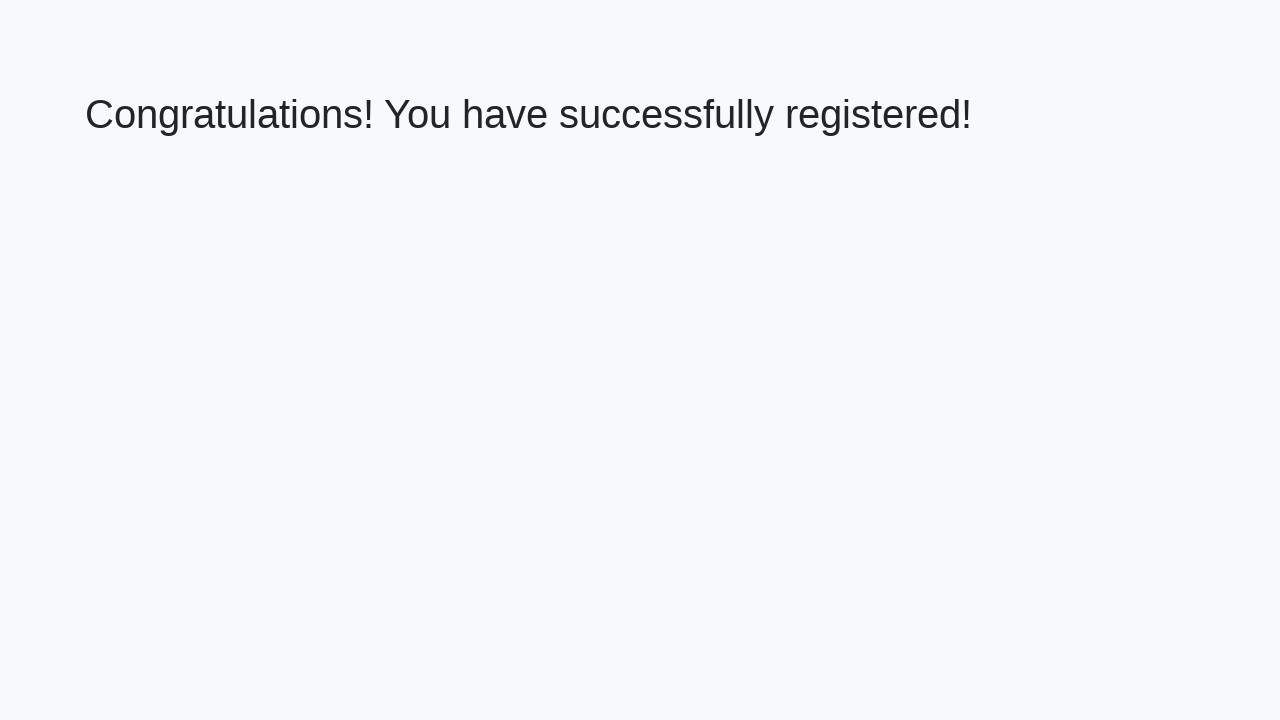

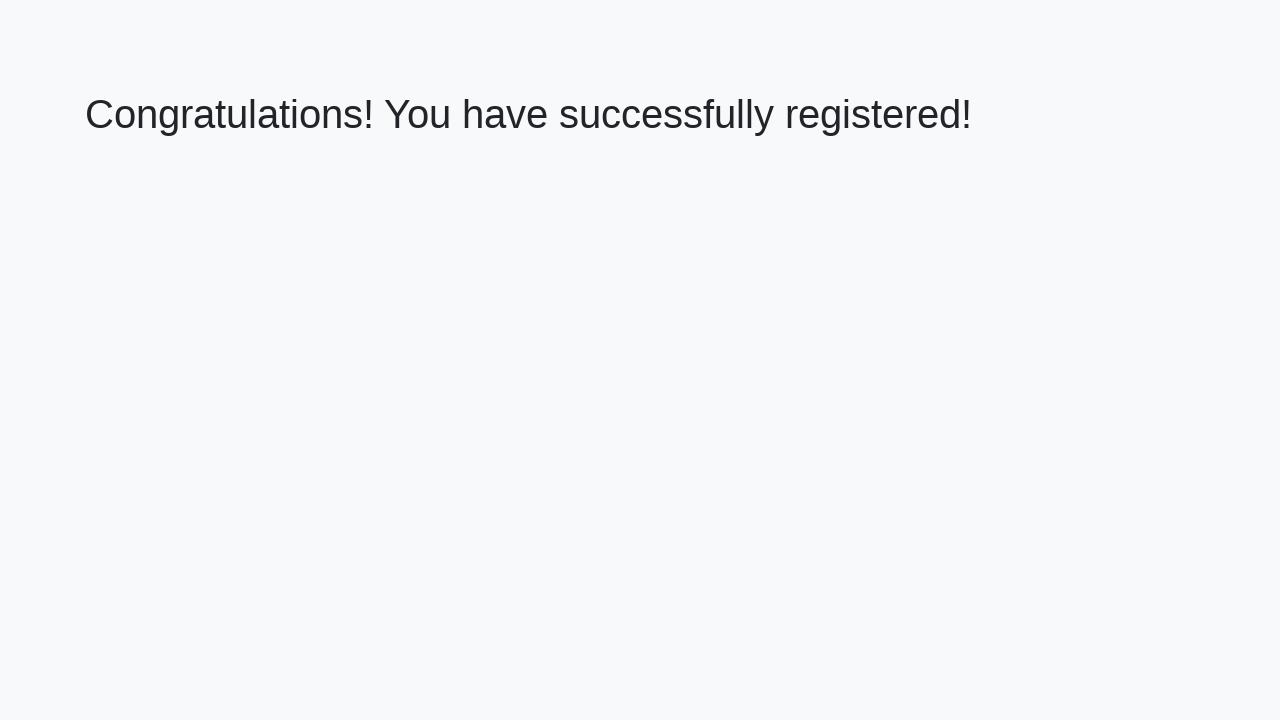